Tests clearing text from an input field after entering a value

Starting URL: http://the-internet.herokuapp.com/inputs

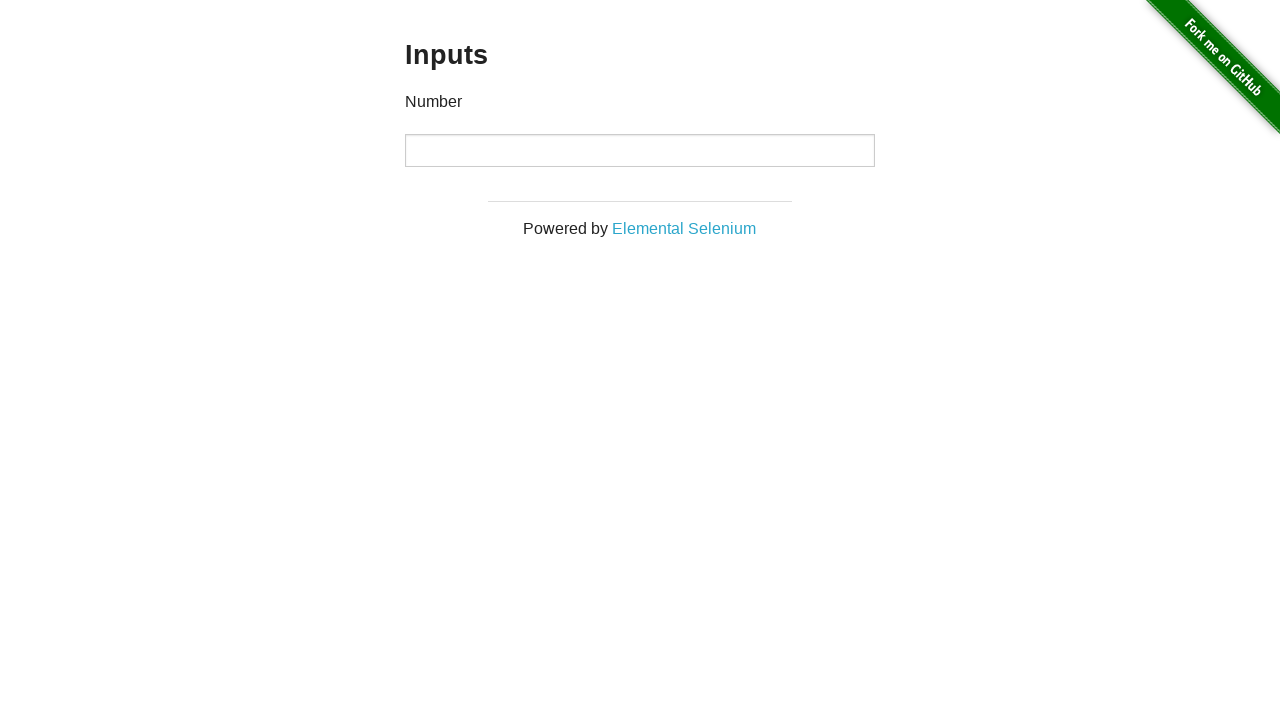

Entered text value '456' into the number input field on input[type=number]
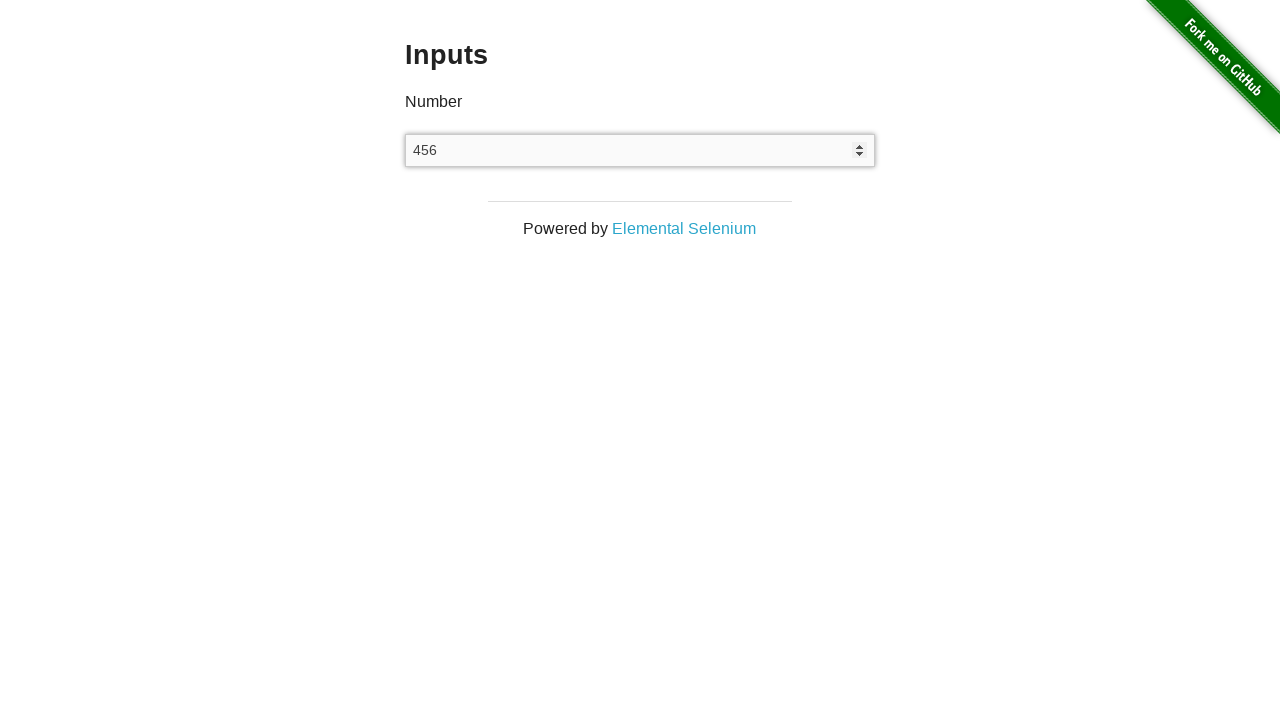

Cleared the input field by filling with empty string on input[type=number]
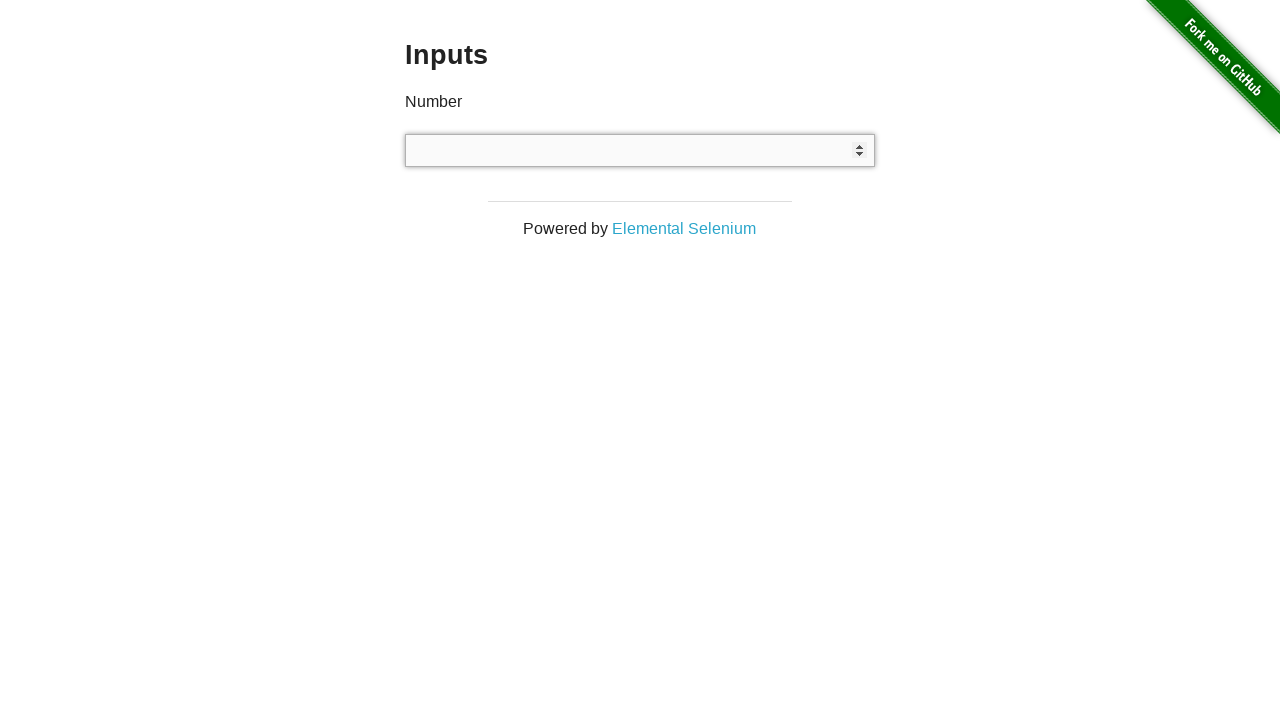

Verified that the input field is now empty
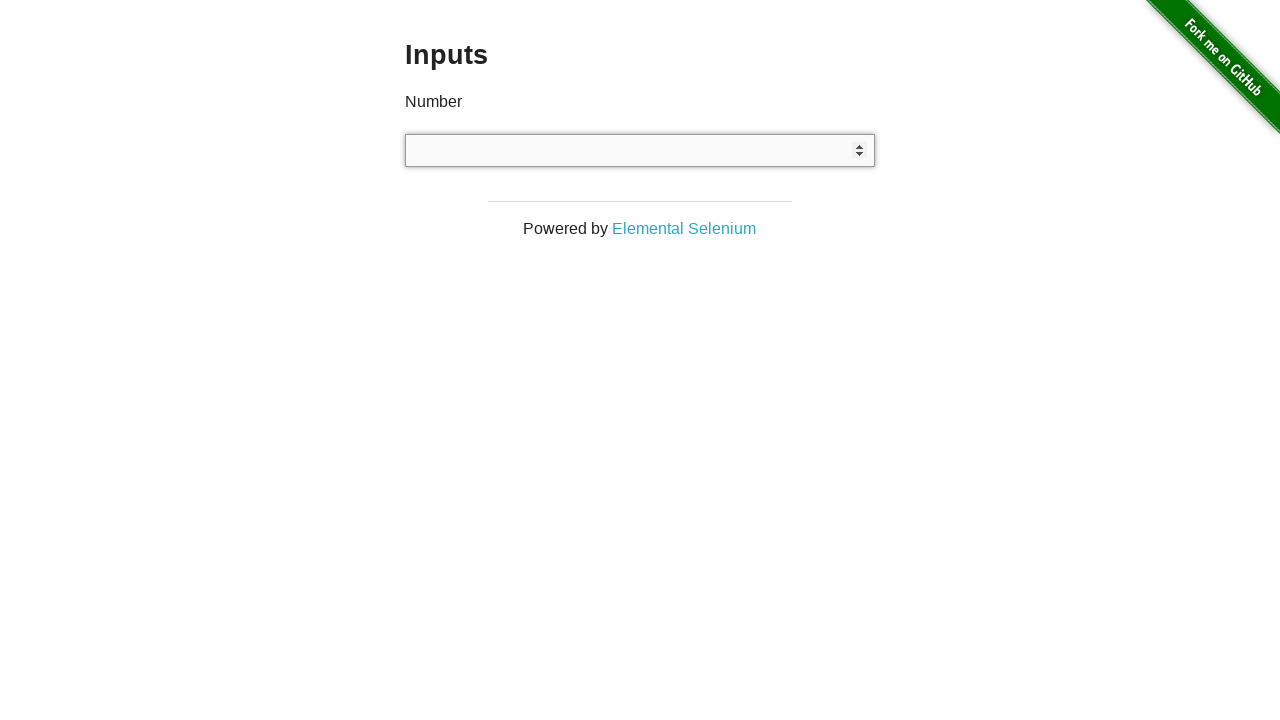

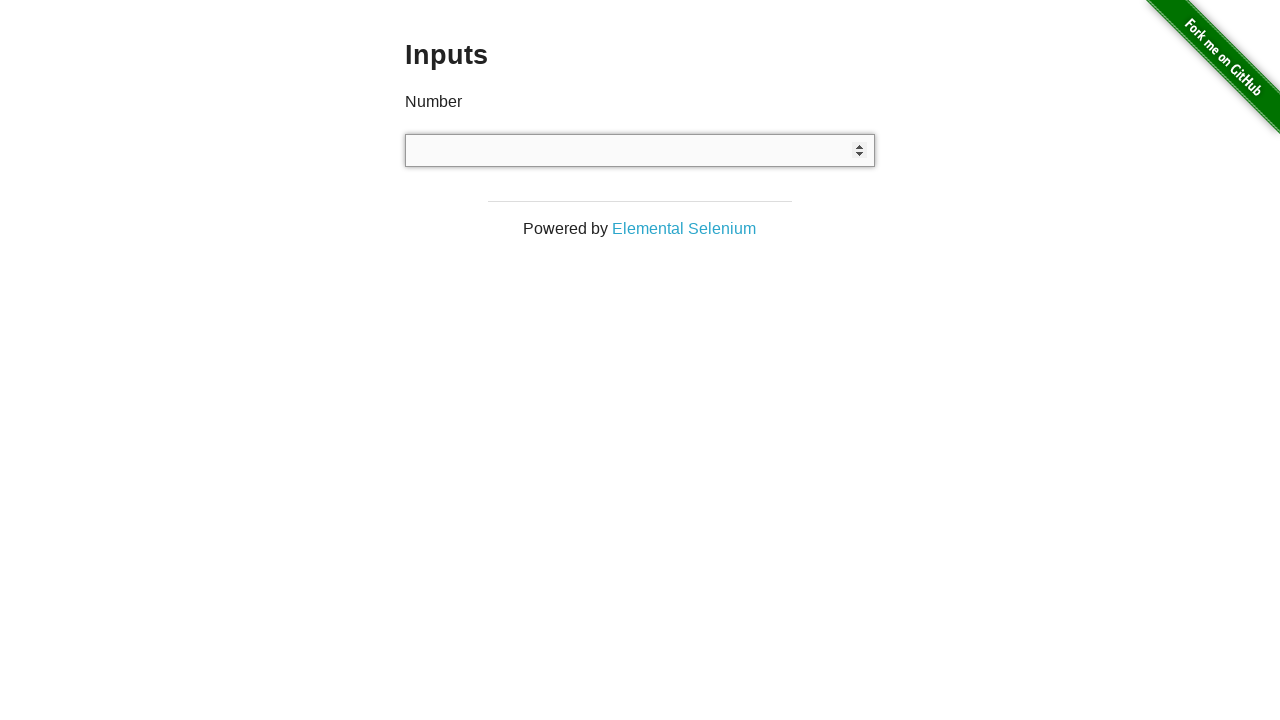